Tests dynamic content page by clicking the refresh link multiple times to see content changes

Starting URL: https://the-internet.herokuapp.com/

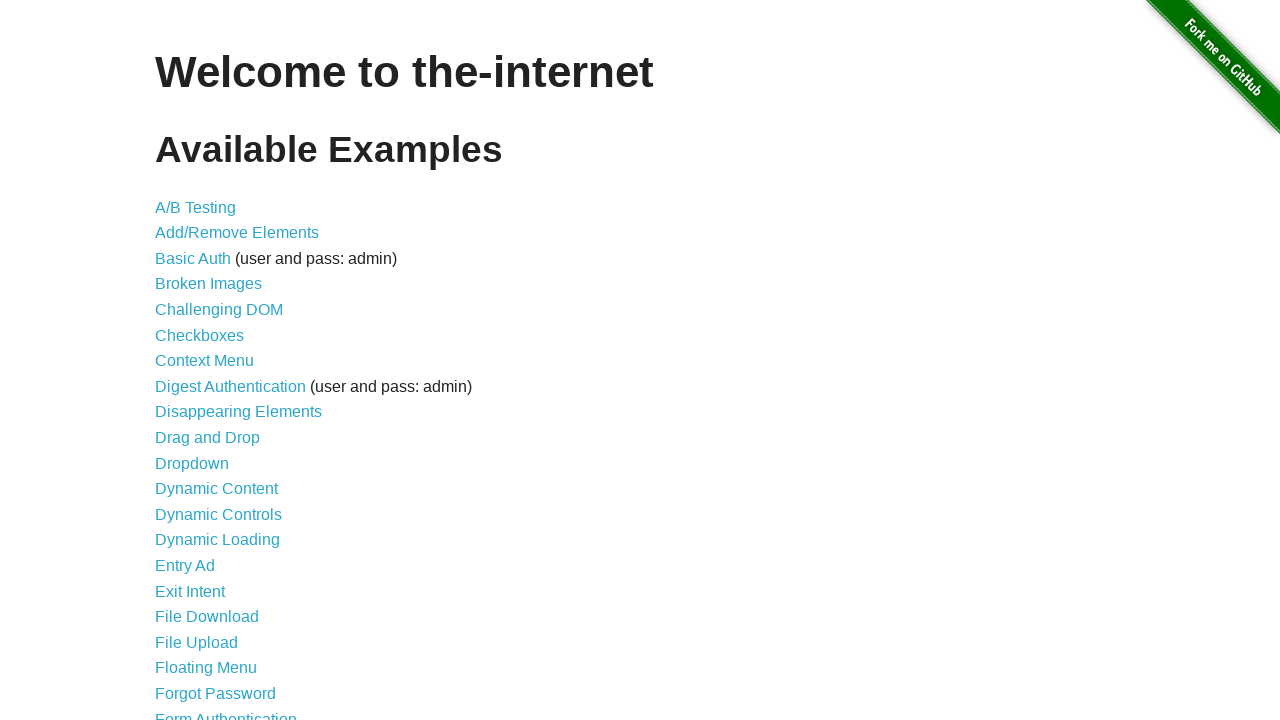

Clicked on Dynamic Content link at (216, 489) on xpath=//*[contains(text(), 'Dynamic Content')]
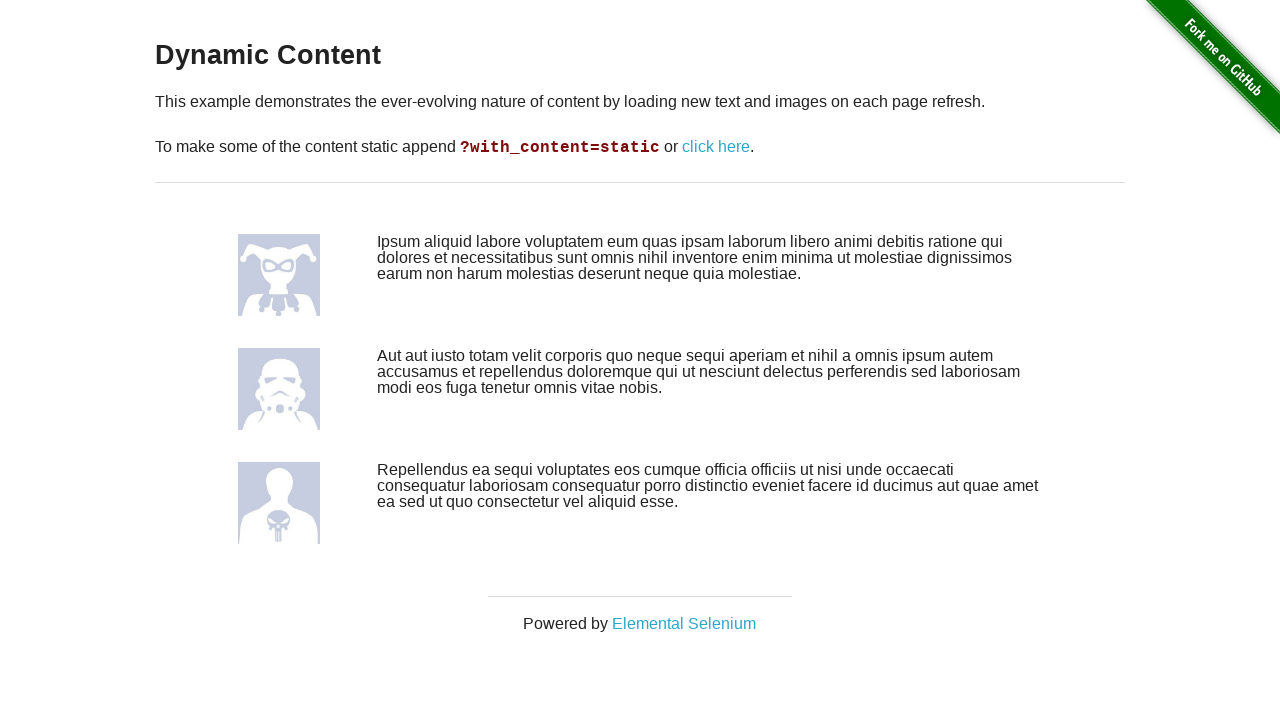

Dynamic content page loaded
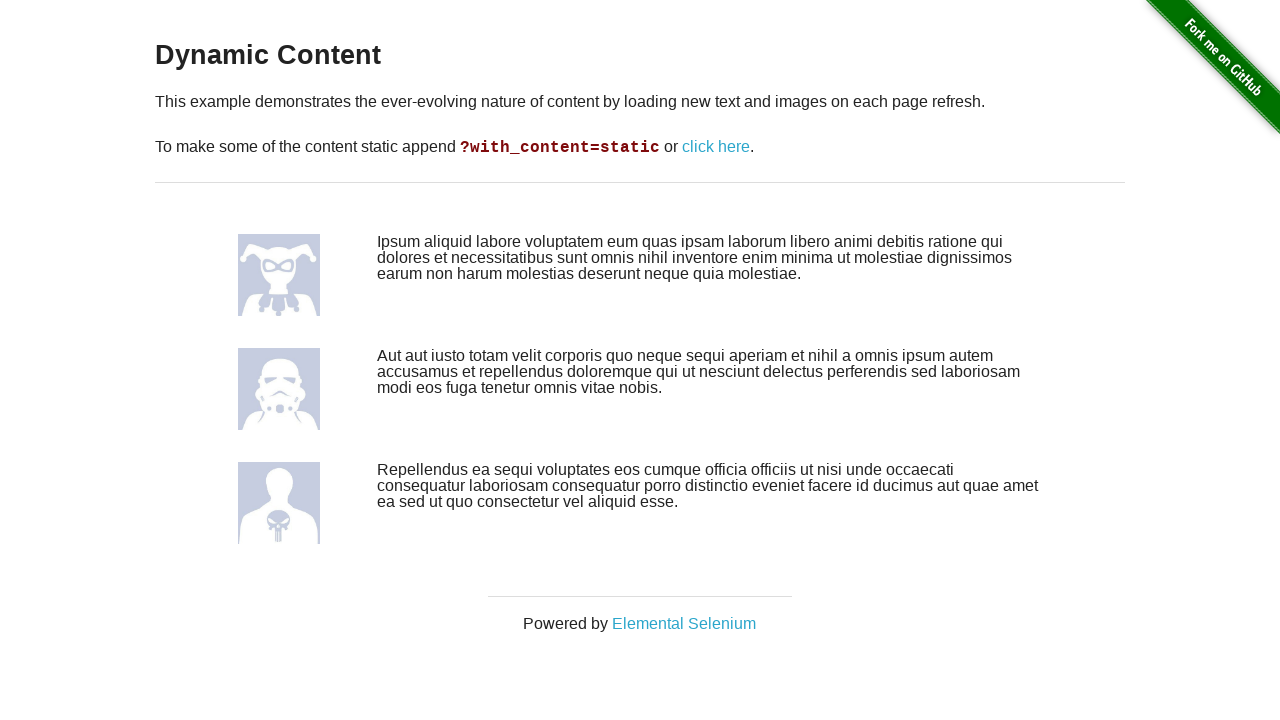

Clicked refresh link (iteration 1/3) at (716, 147) on xpath=//*[contains(text(), 'click here')]
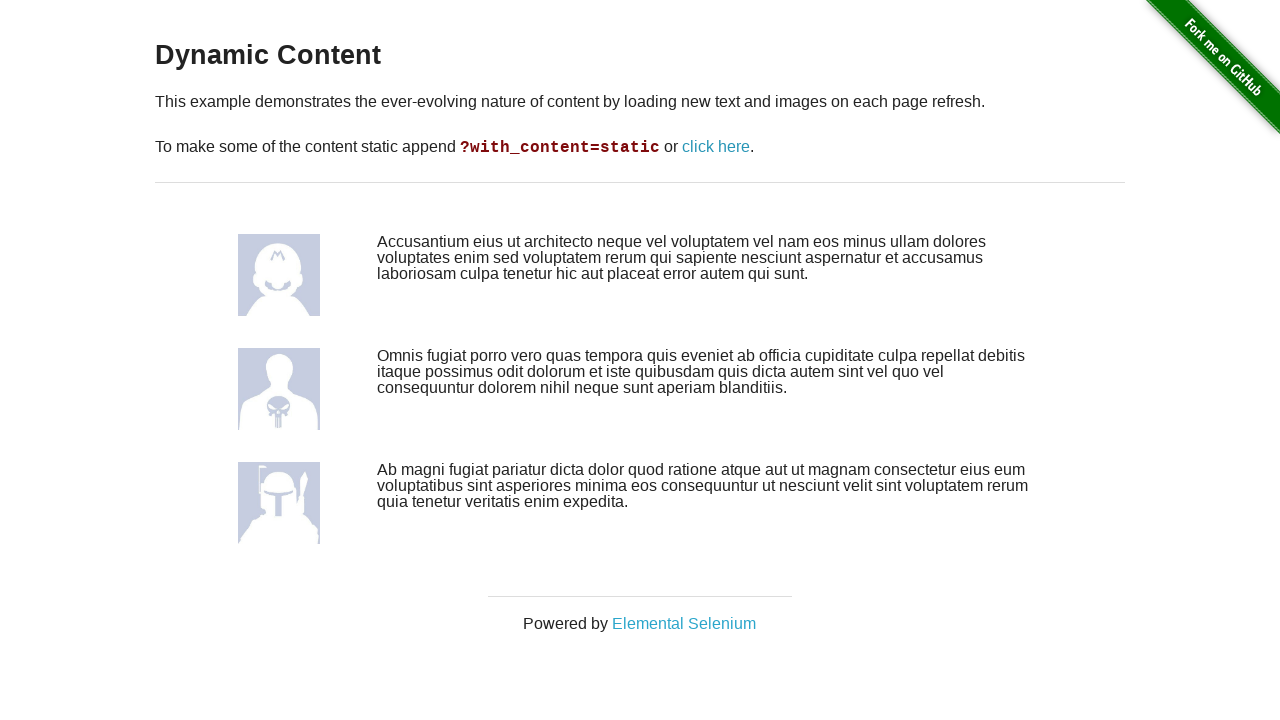

Content reloaded after refresh (iteration 1/3)
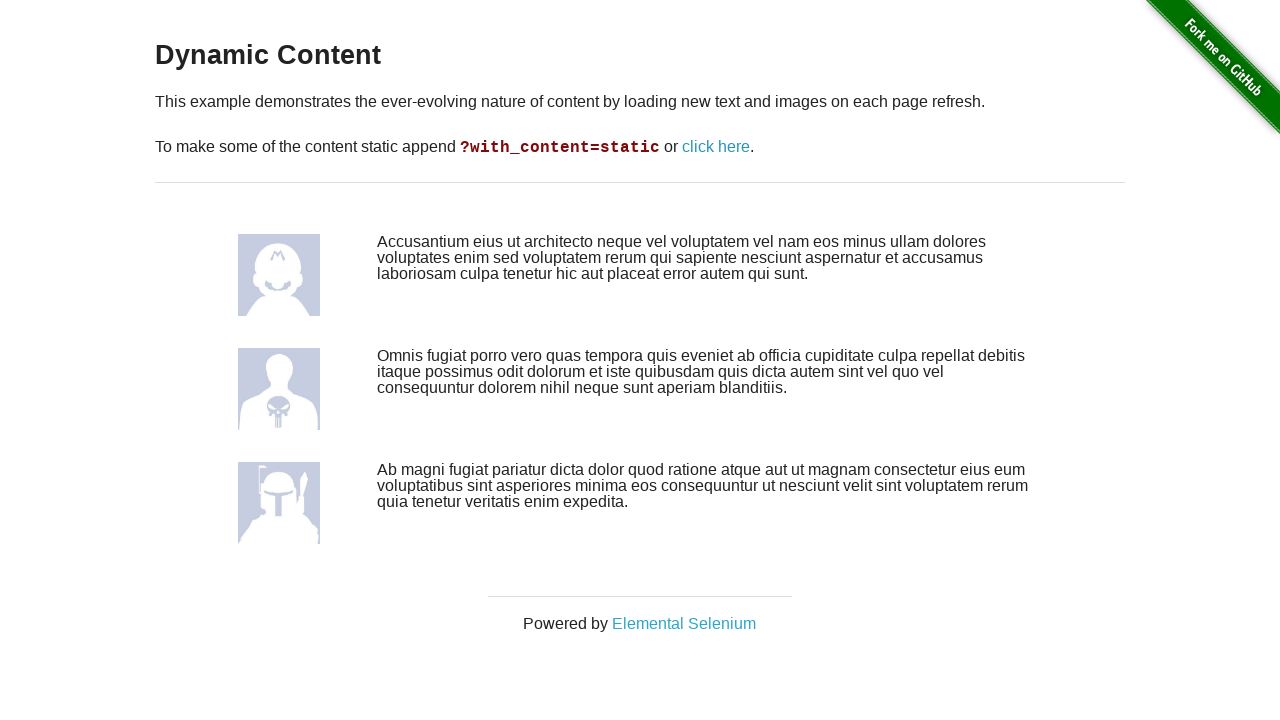

Waited 1 second to observe new content (iteration 1/3)
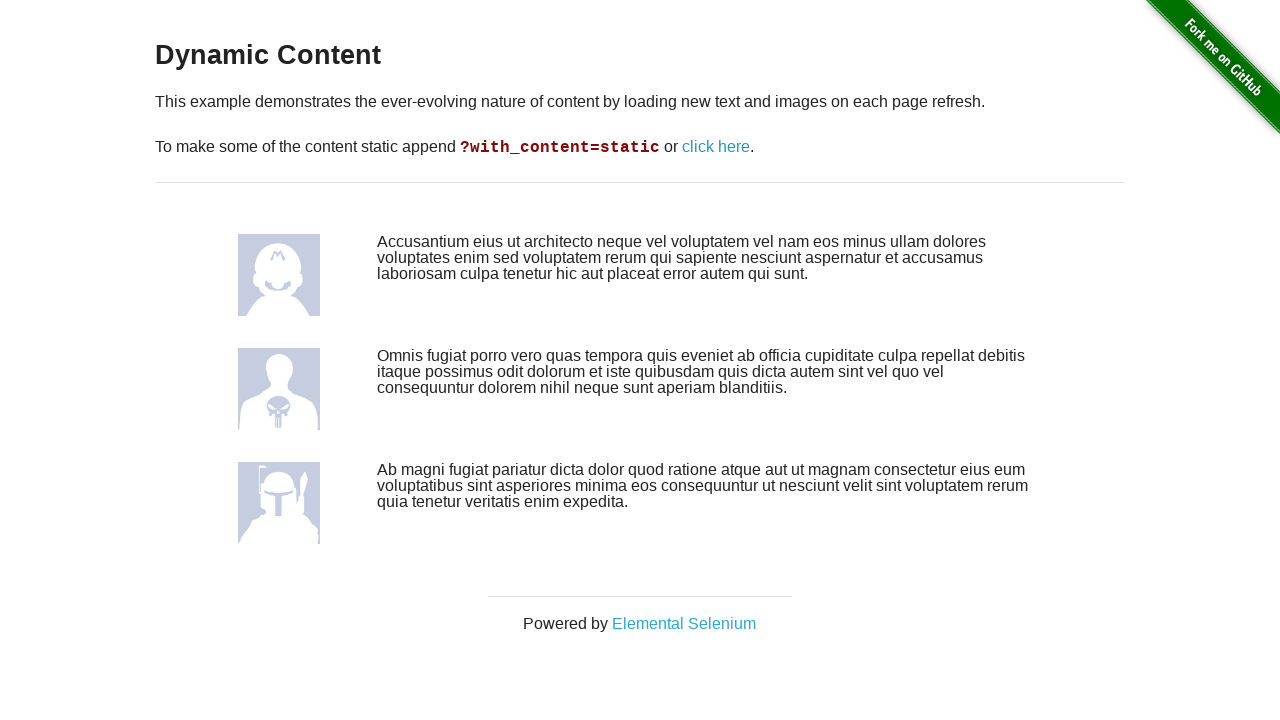

Clicked refresh link (iteration 2/3) at (716, 147) on xpath=//*[contains(text(), 'click here')]
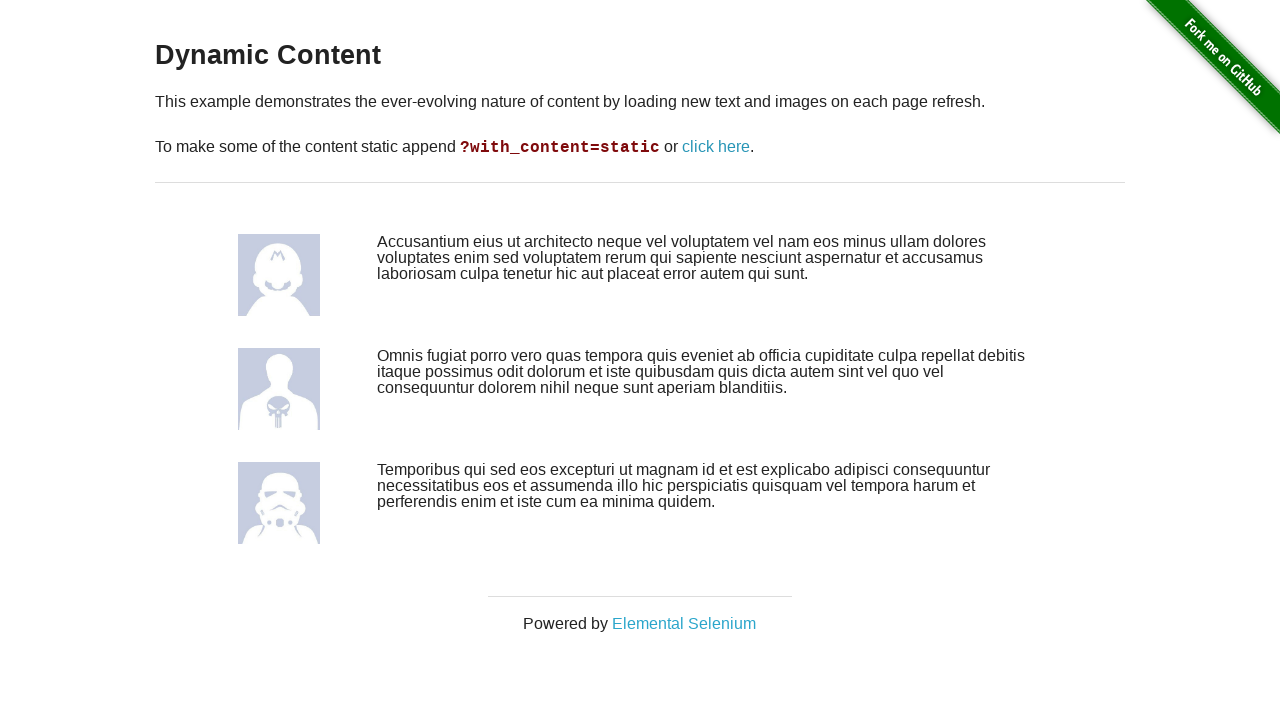

Content reloaded after refresh (iteration 2/3)
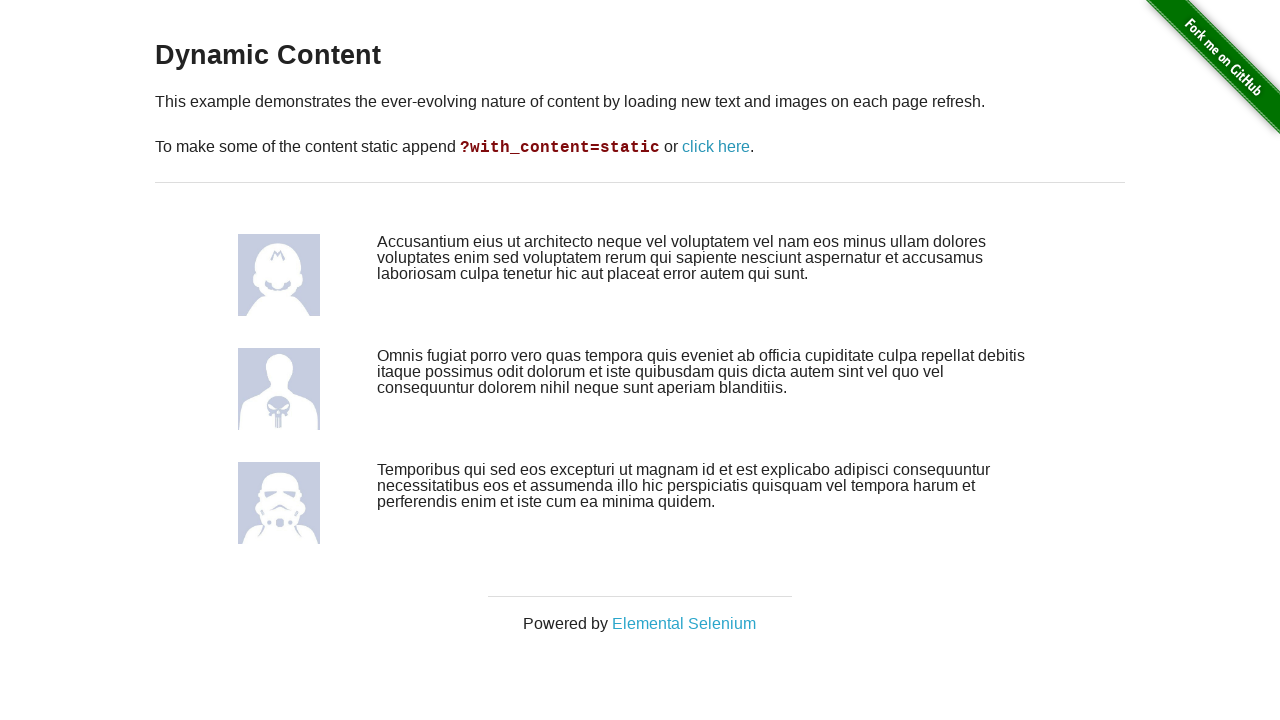

Waited 1 second to observe new content (iteration 2/3)
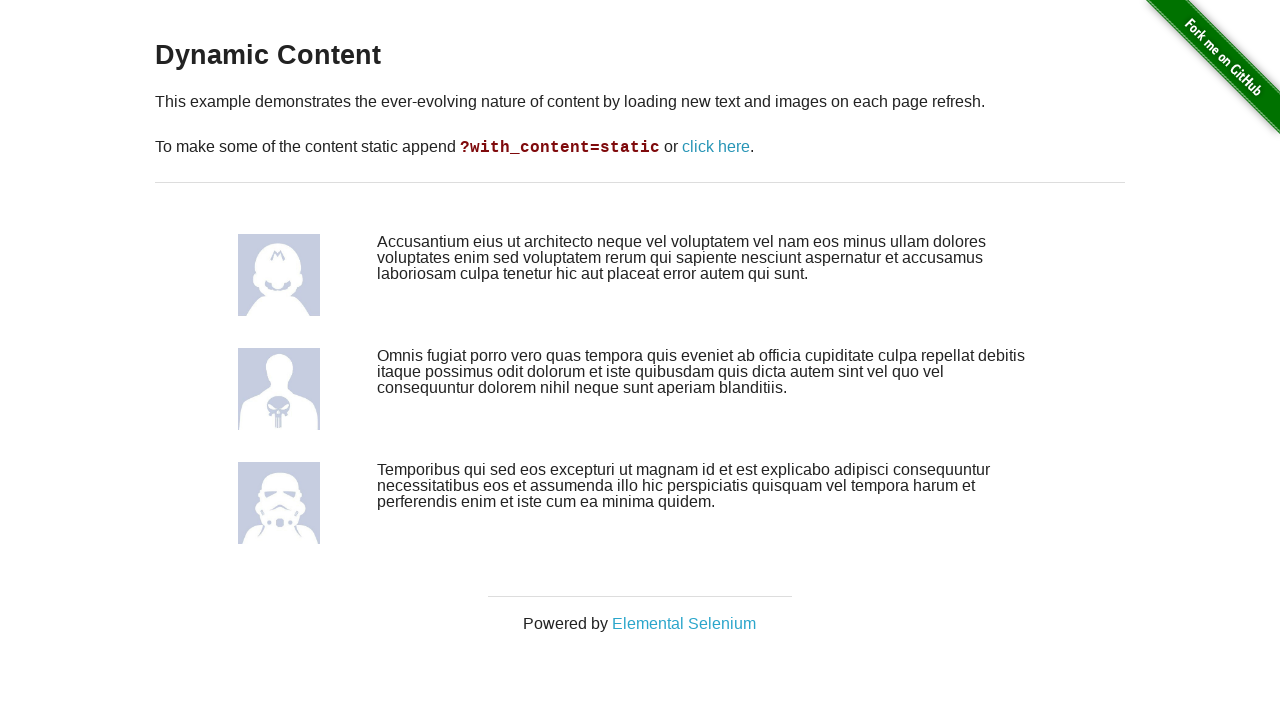

Clicked refresh link (iteration 3/3) at (716, 147) on xpath=//*[contains(text(), 'click here')]
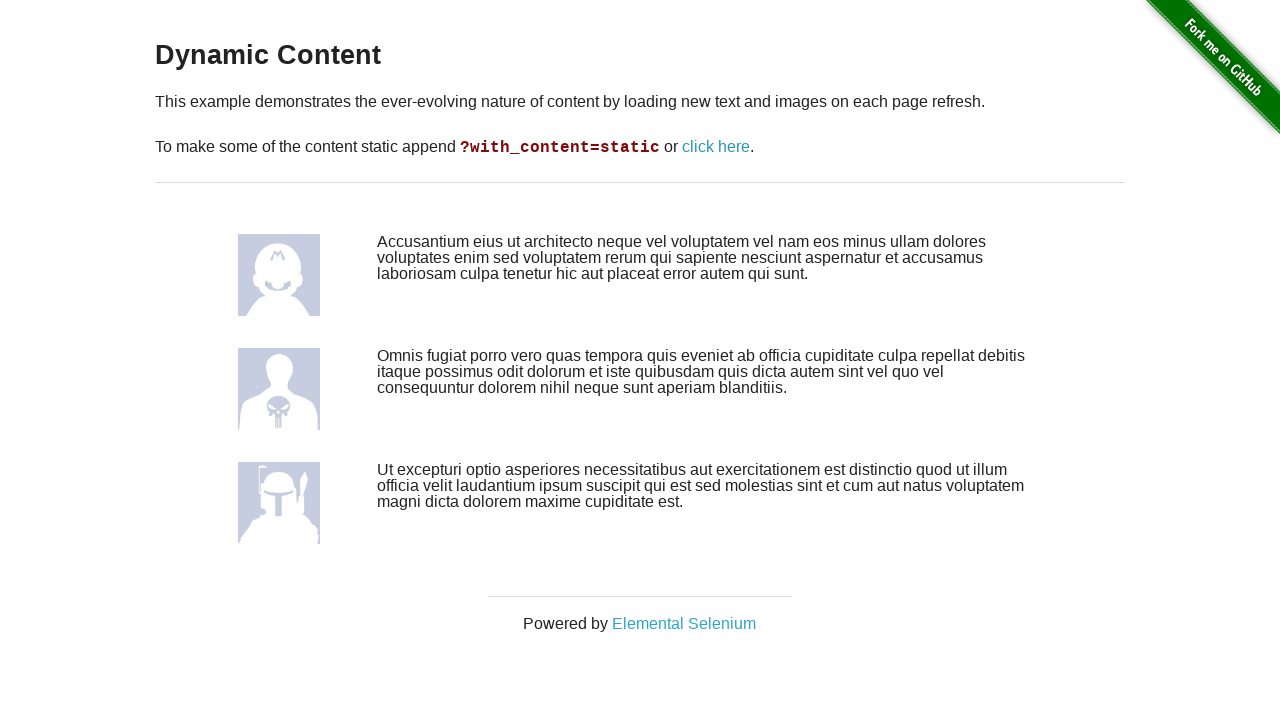

Content reloaded after refresh (iteration 3/3)
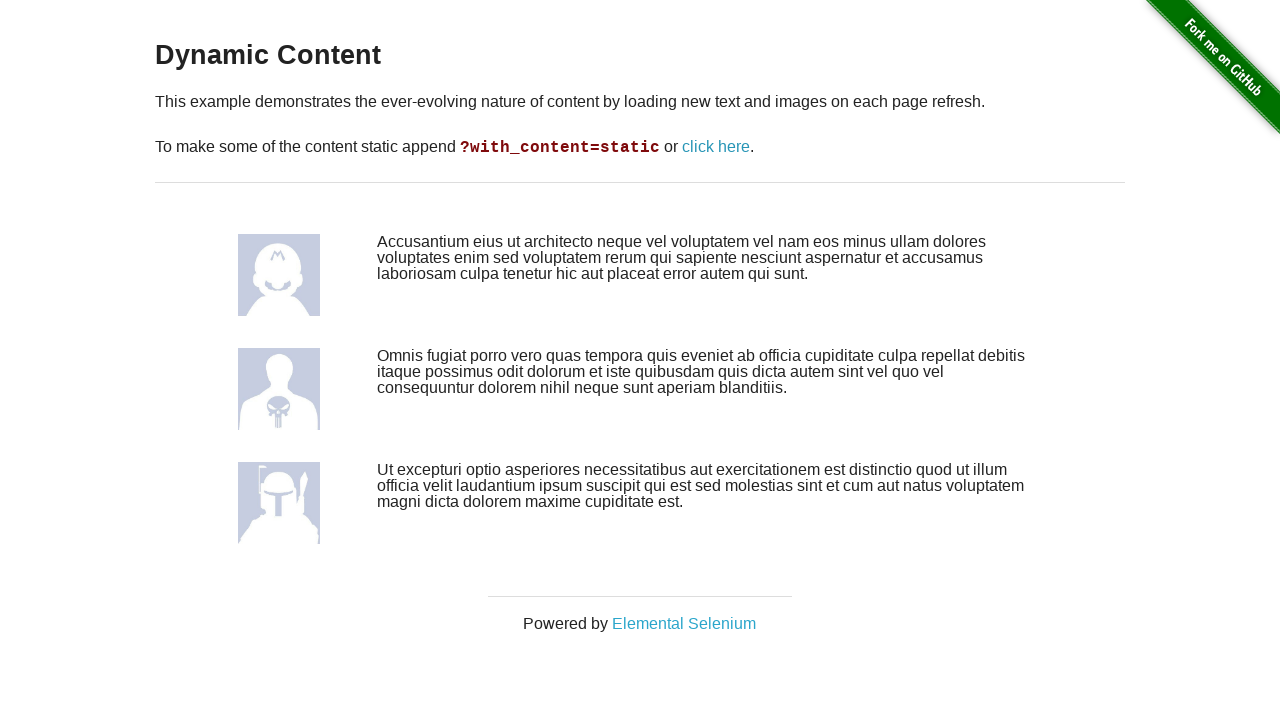

Waited 1 second to observe new content (iteration 3/3)
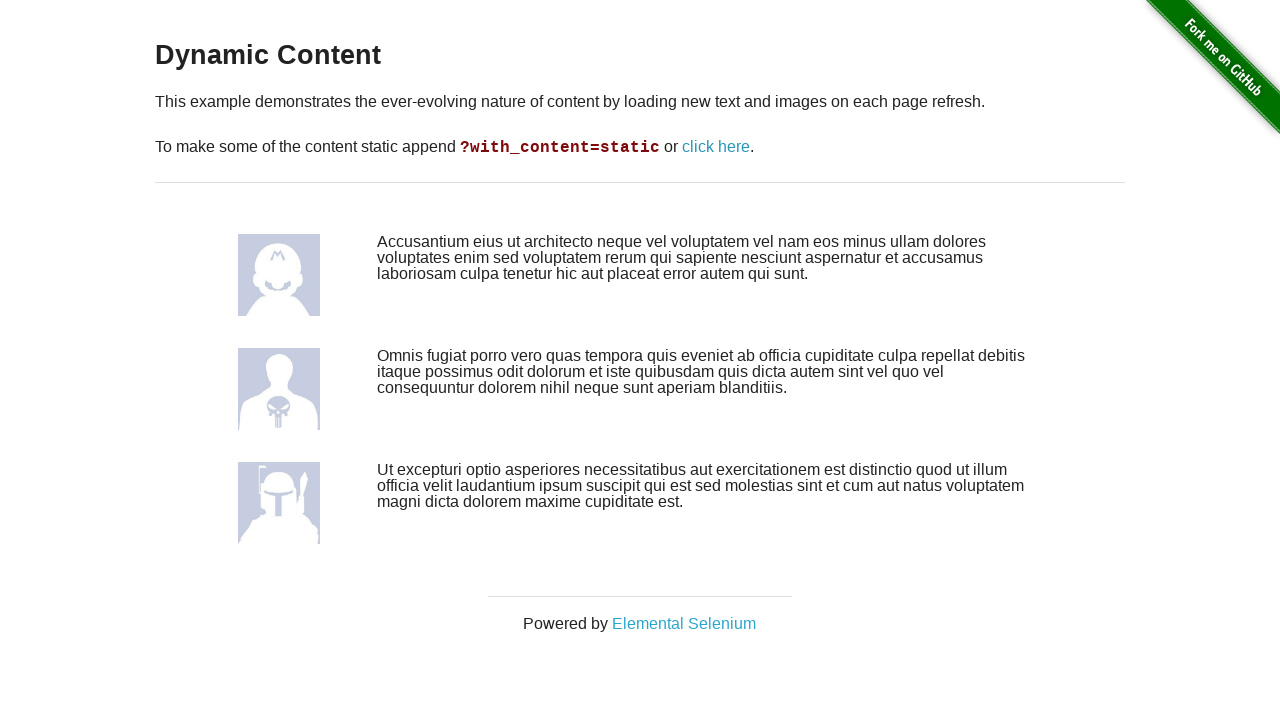

Navigated back to home page
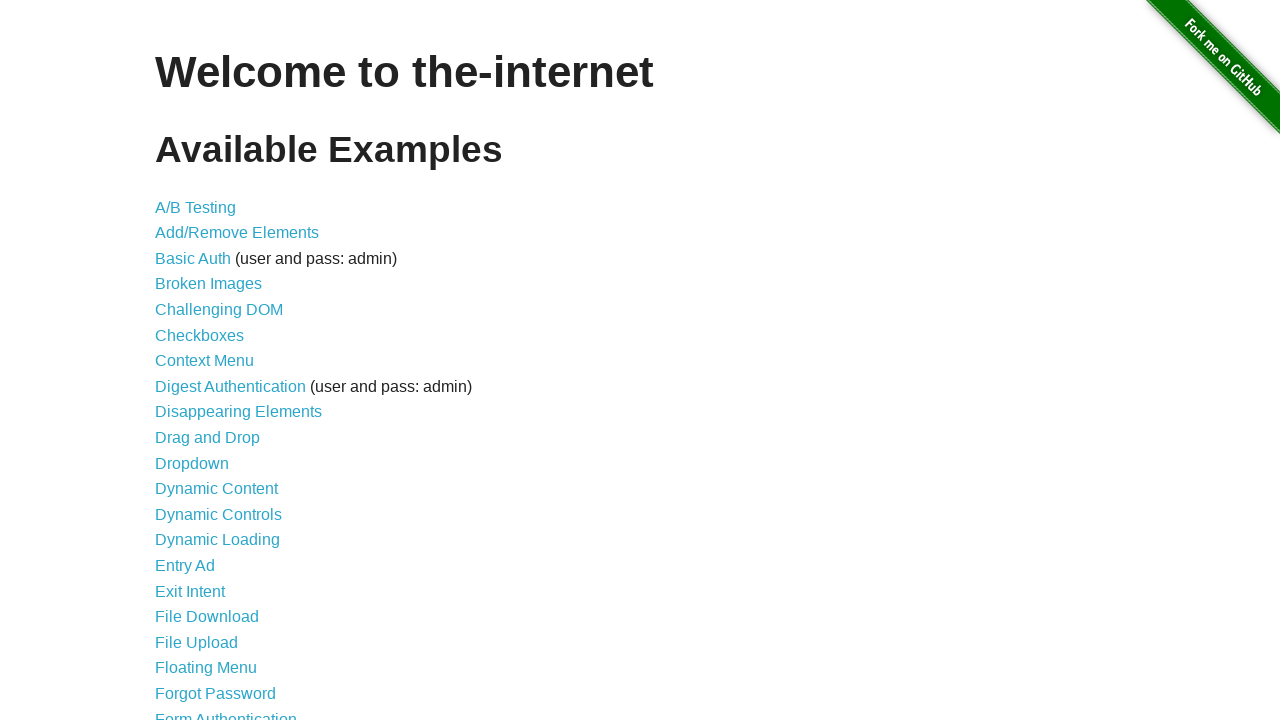

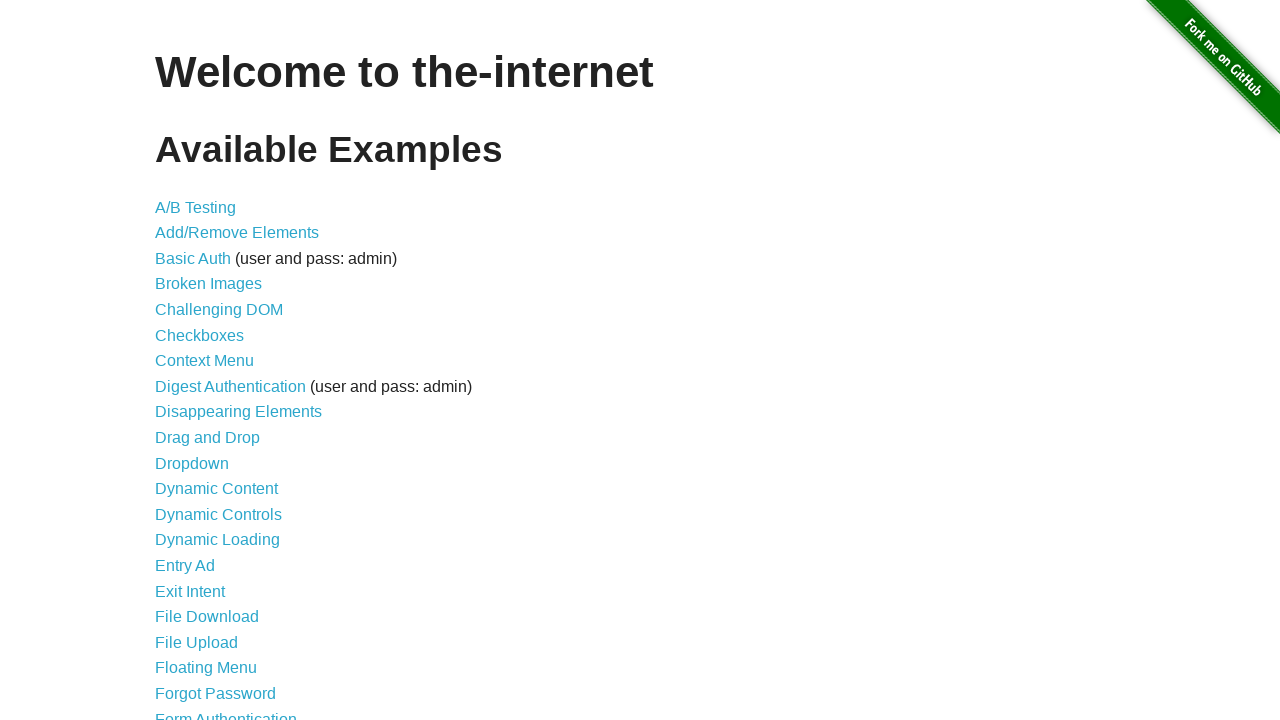